Tests error message when entering invalid password without username

Starting URL: https://opensource-demo.orangehrmlive.com/web/index.php/auth/login

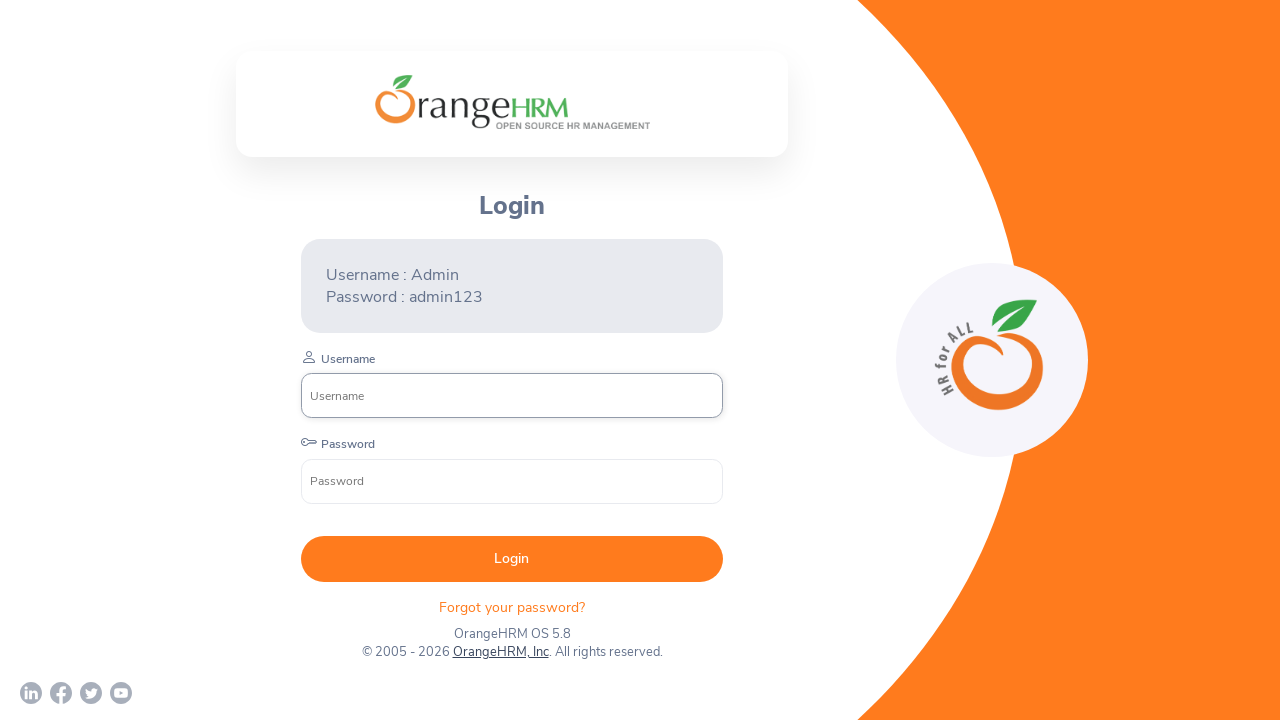

Filled password field with '12345' on input[name='password']
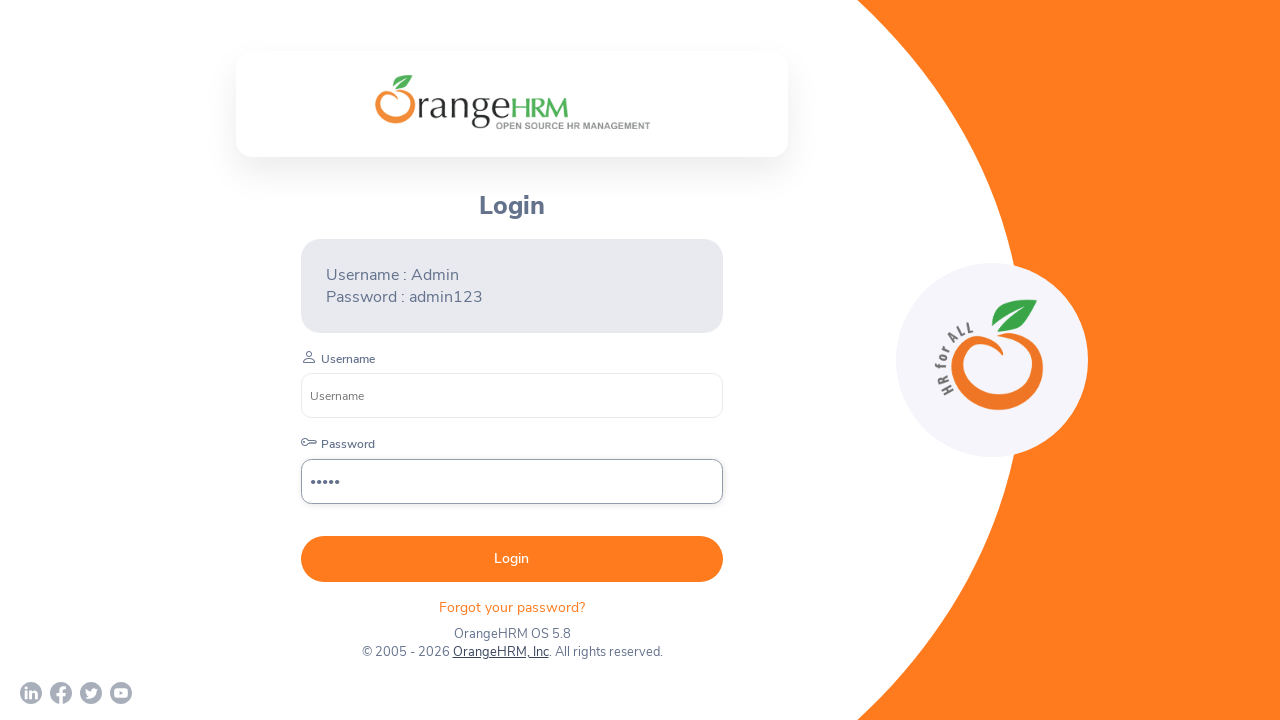

Clicked login button at (512, 559) on button[type='submit']
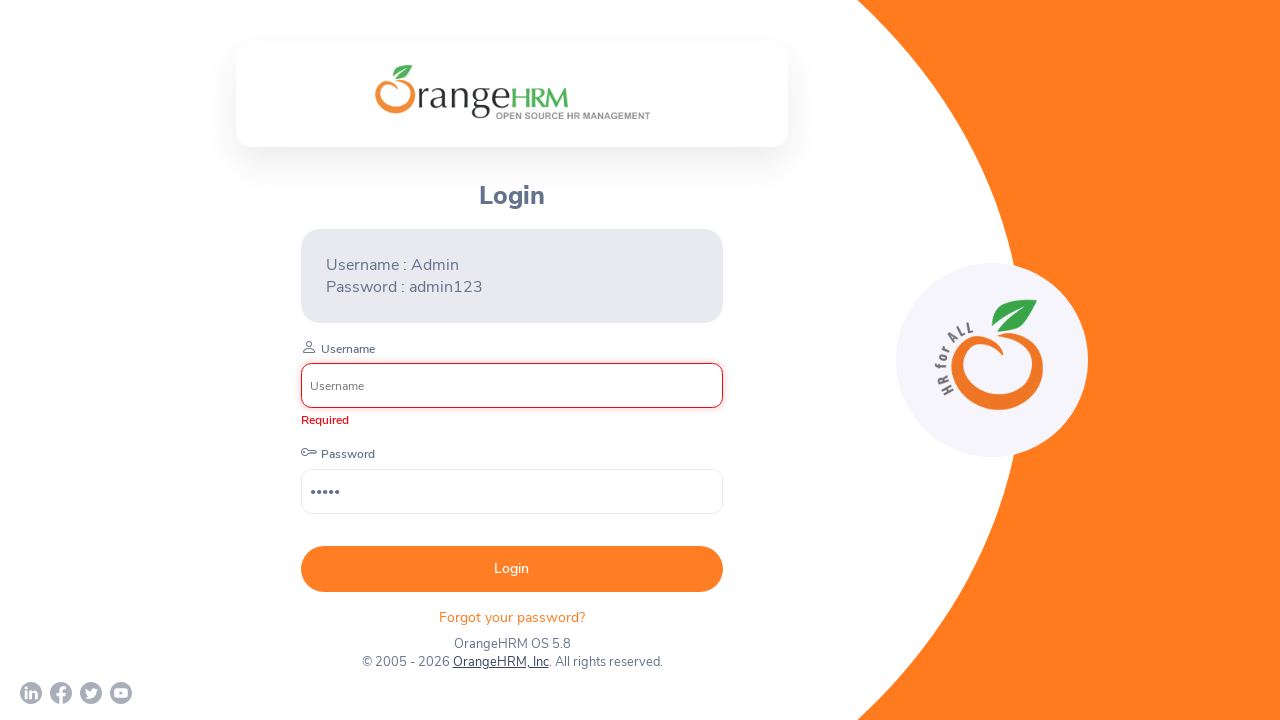

Verified error message 'Required' appeared
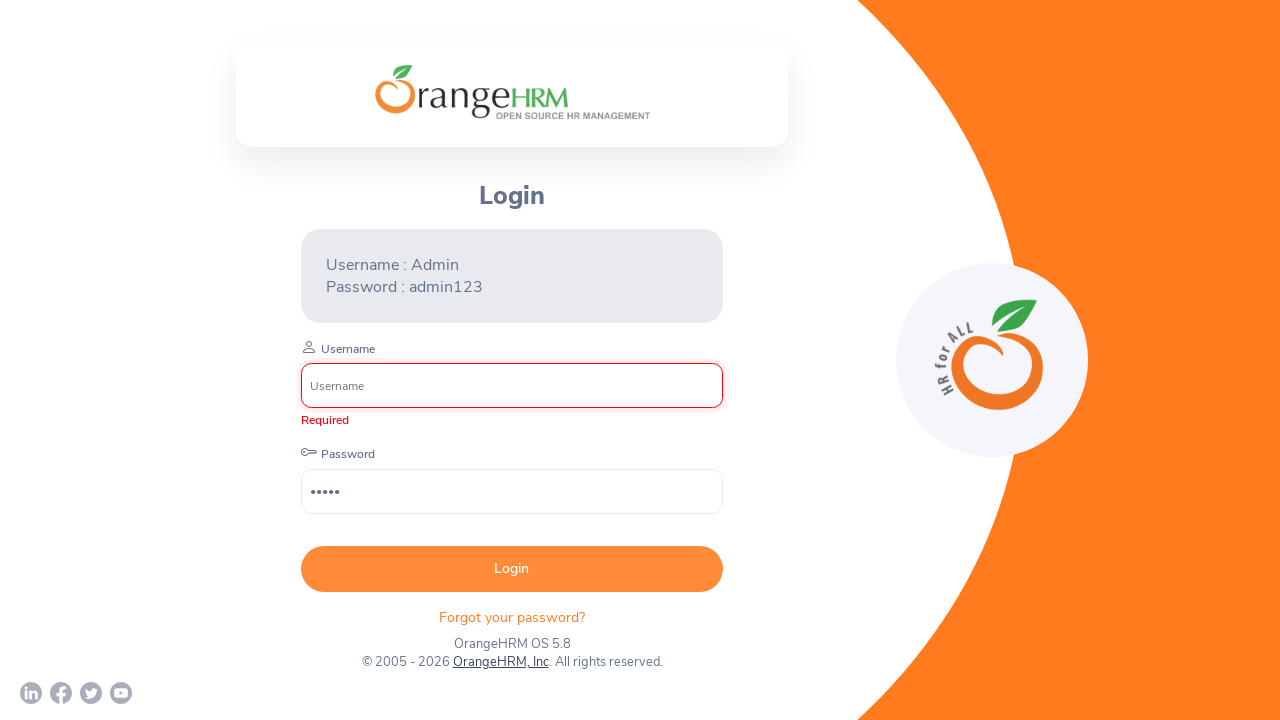

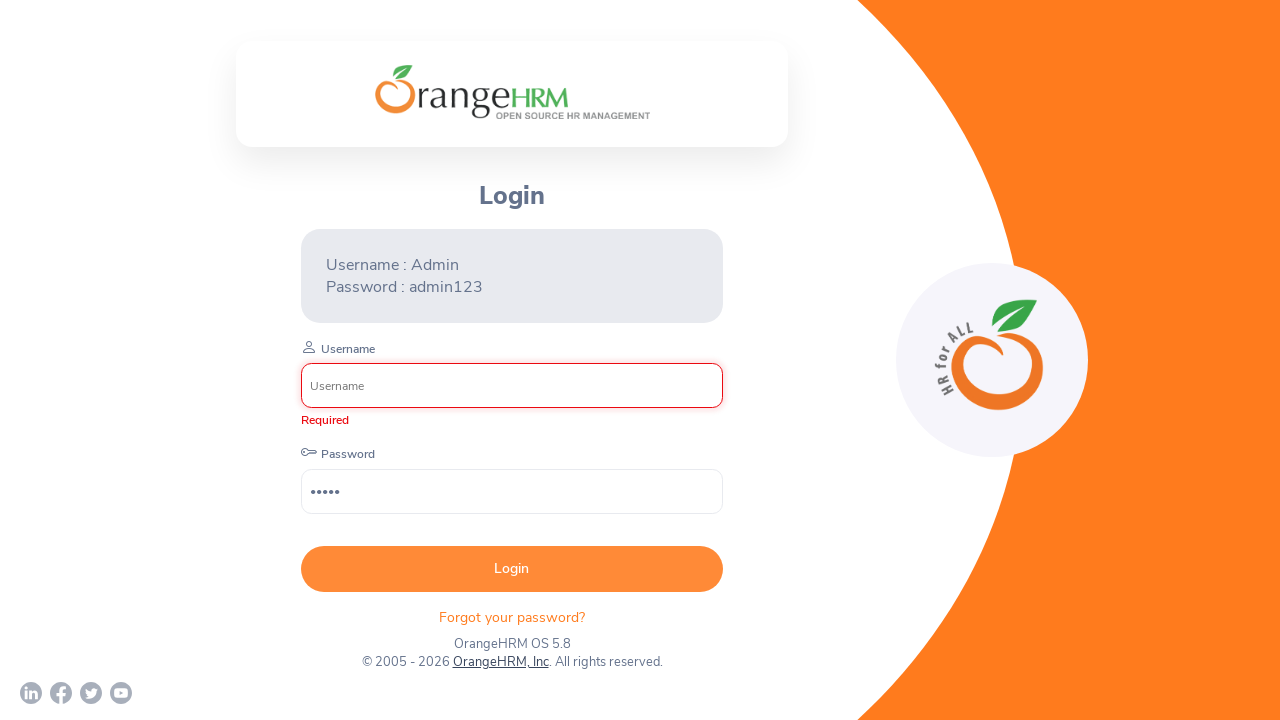